Tests navigation from login page to registration page by clicking Register Now button

Starting URL: https://app.promytheus.net

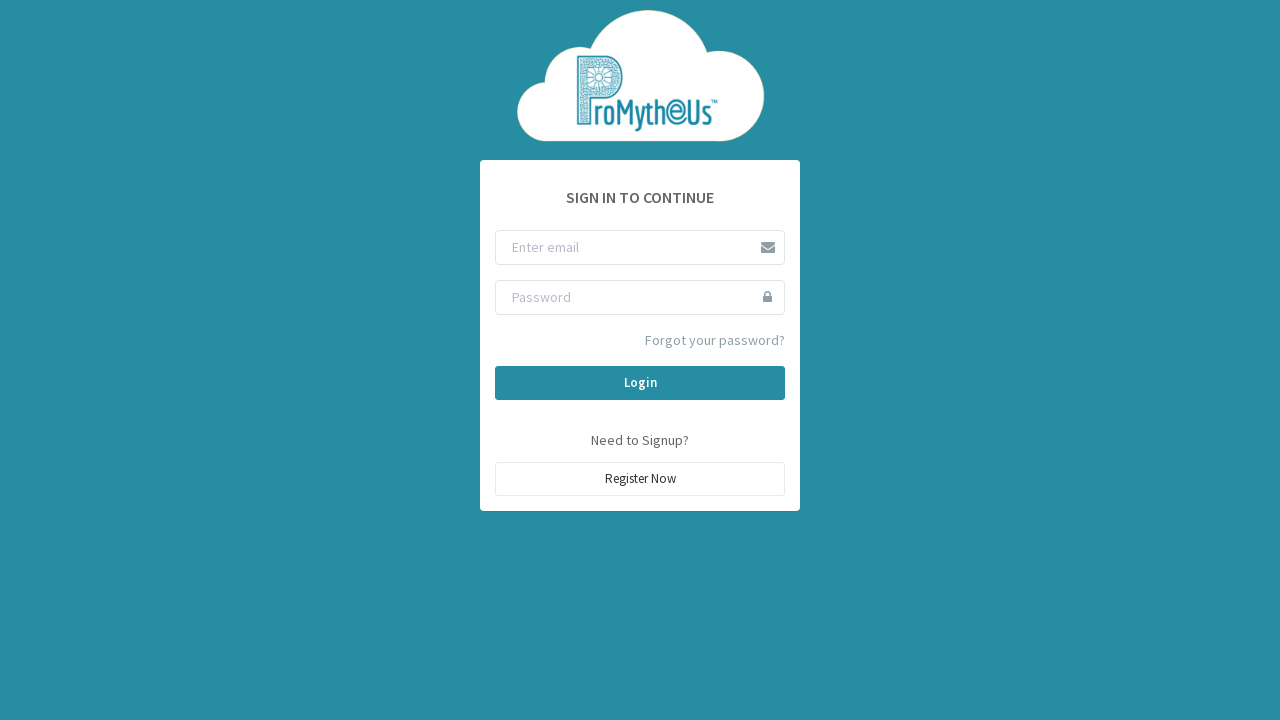

Clicked Register Now button to navigate to registration page at (640, 479) on text=Register Now
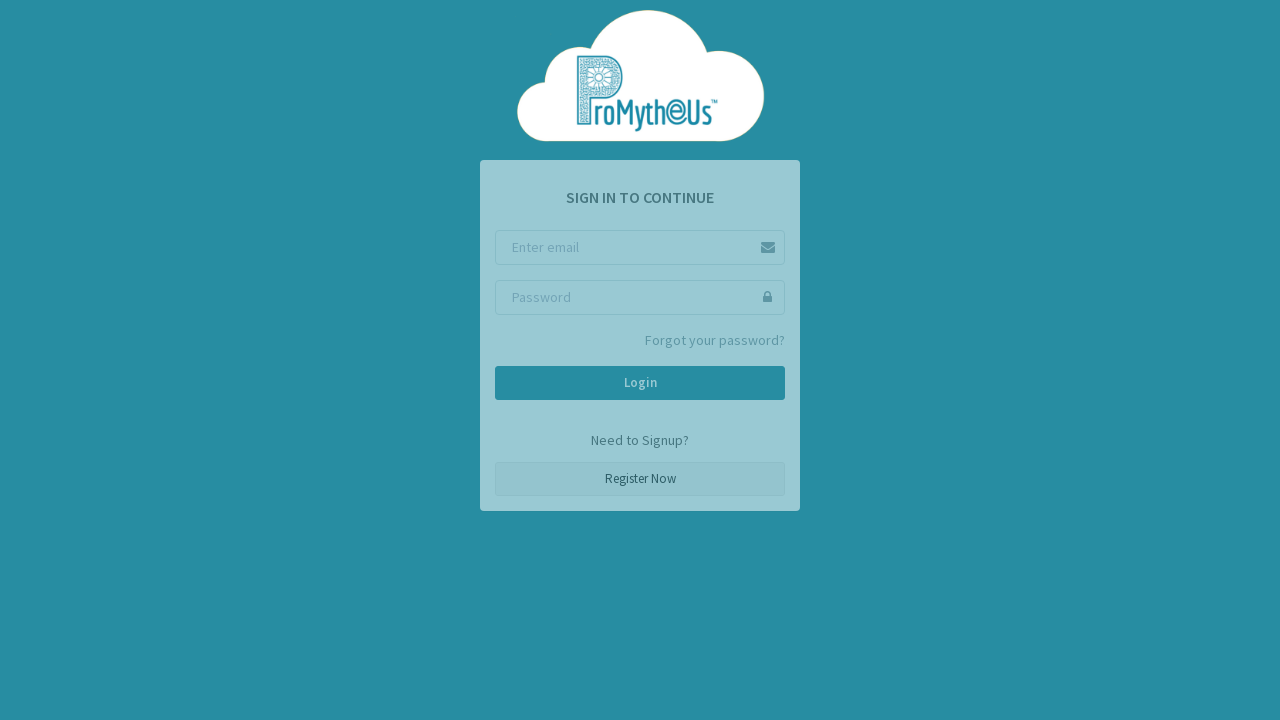

Navigated back to login page
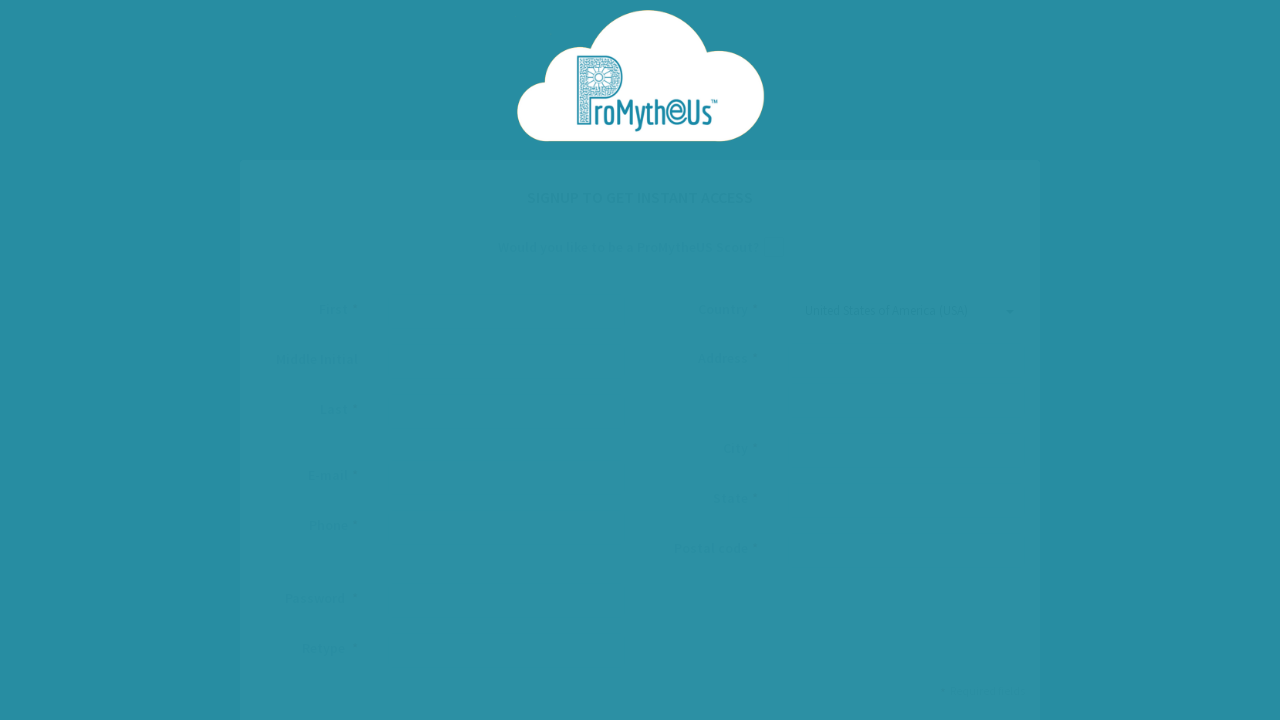

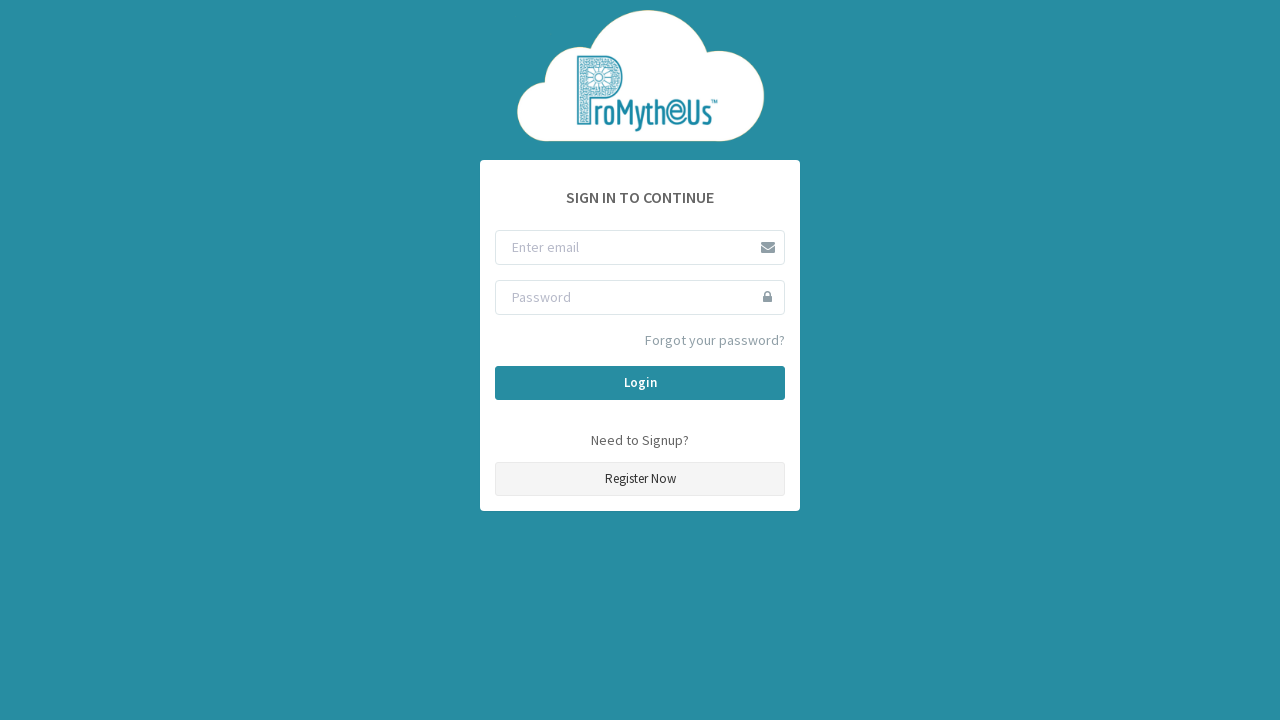